Performs a click-and-hold on source element, moves to target element, then releases the mouse button

Starting URL: https://crossbrowsertesting.github.io/drag-and-drop

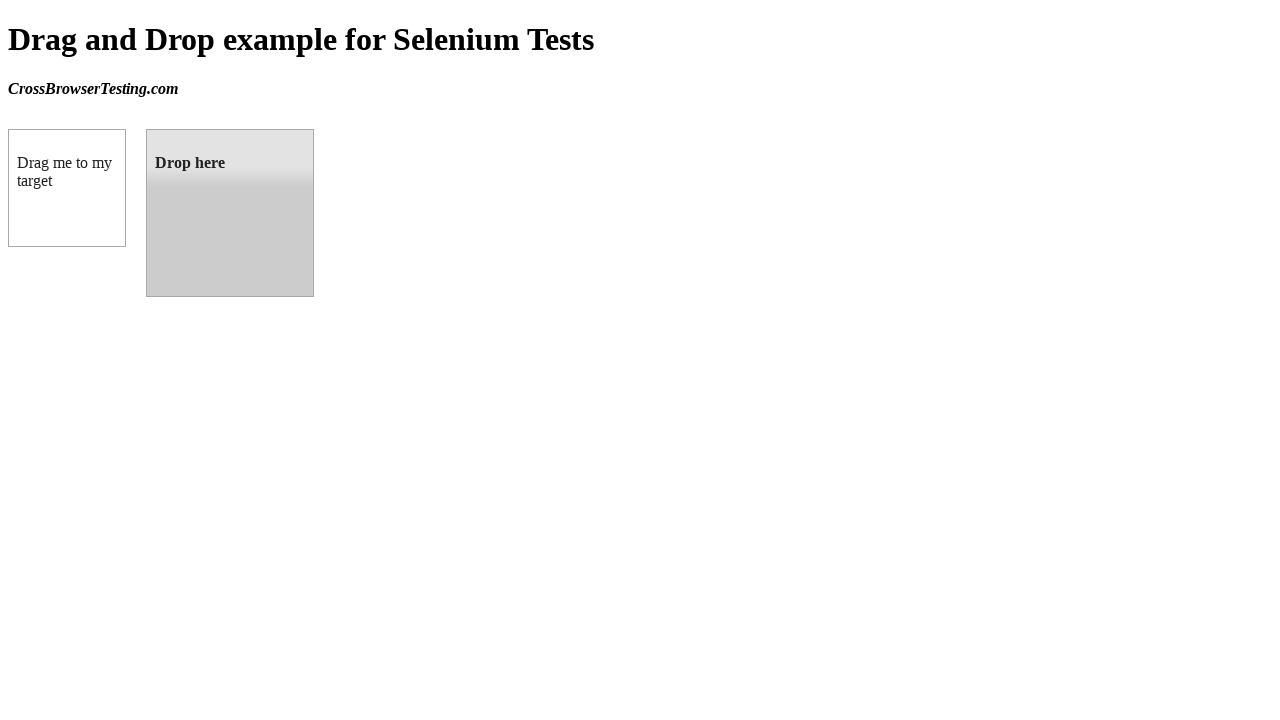

Waited for draggable element to be visible
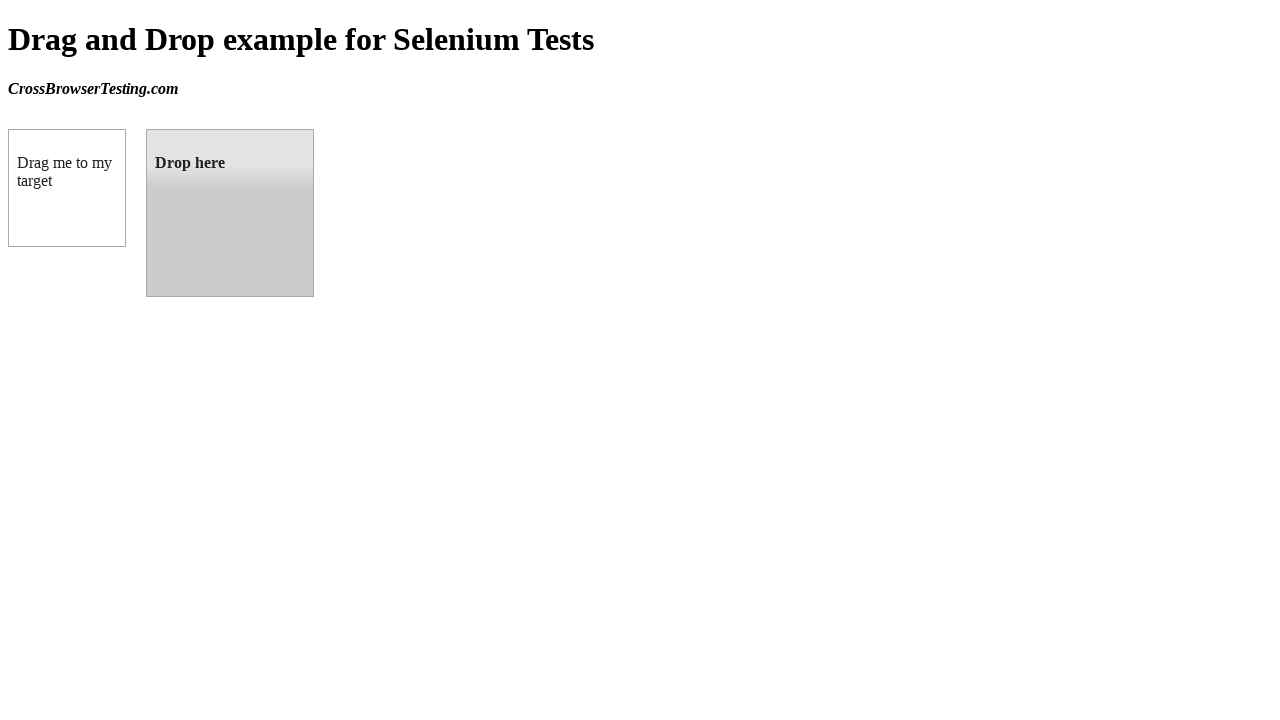

Waited for droppable element to be visible
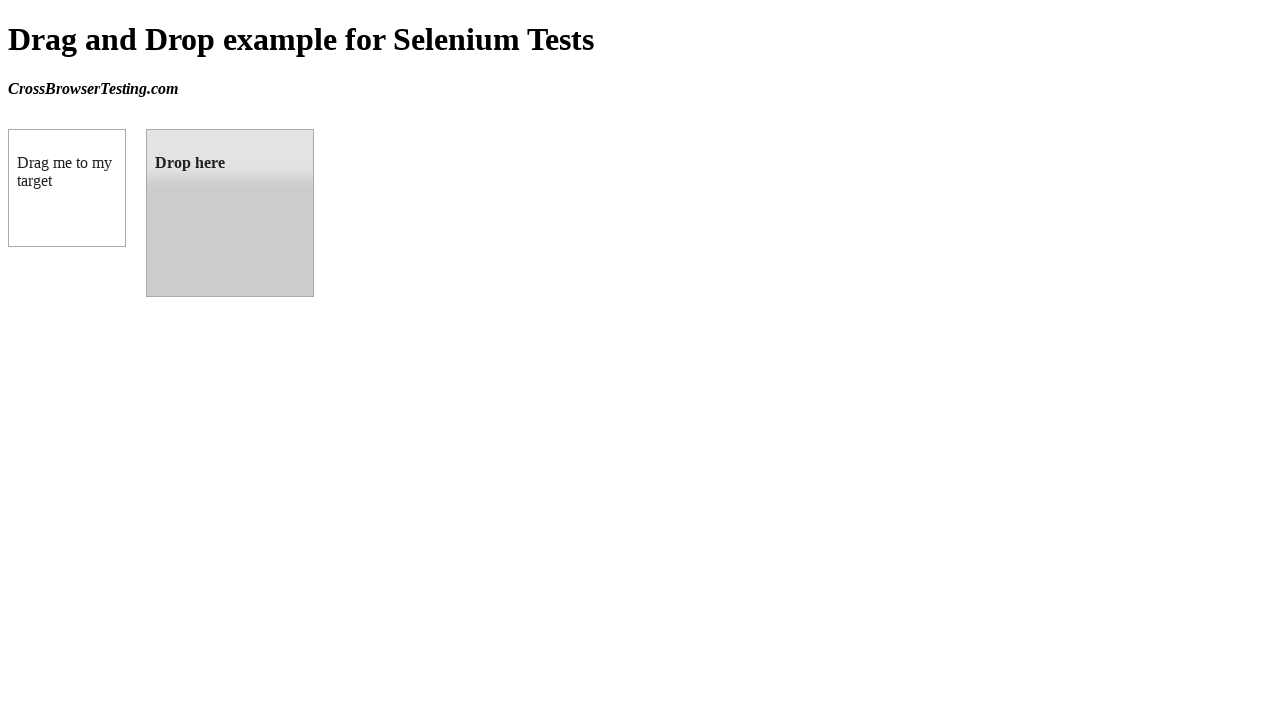

Retrieved bounding box for draggable element
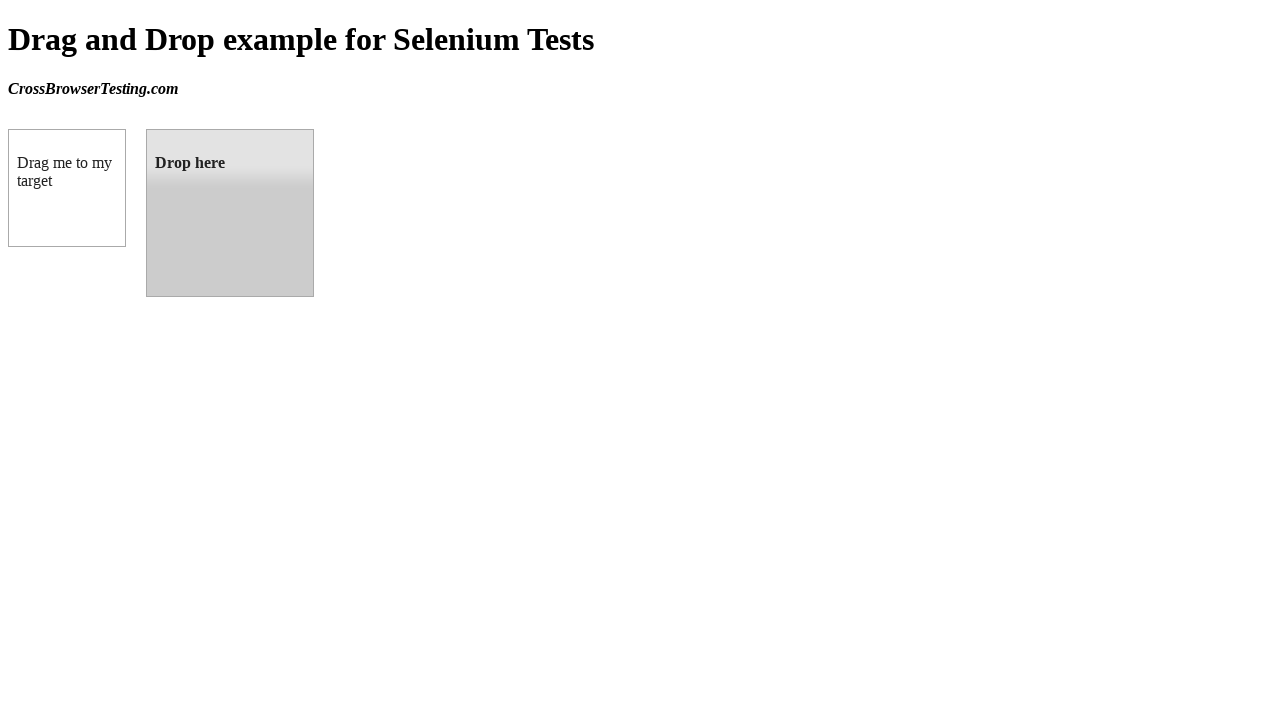

Retrieved bounding box for droppable element
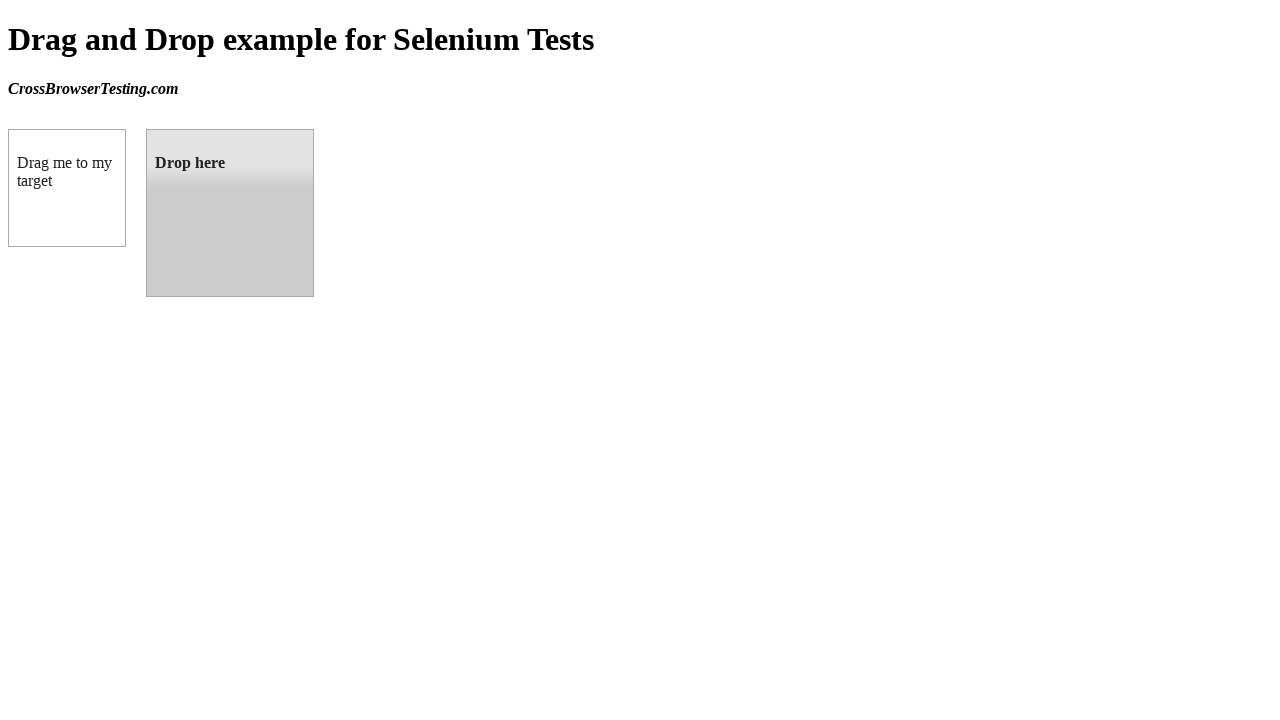

Moved mouse to center of draggable element at (67, 188)
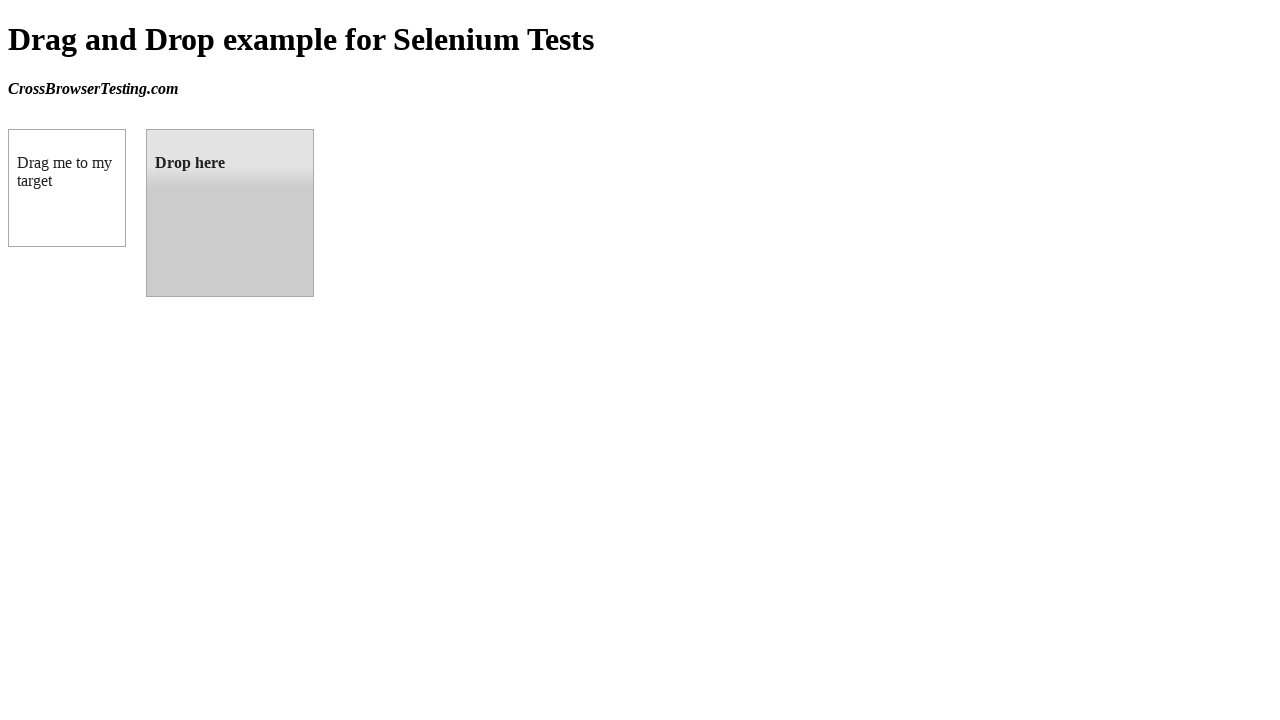

Pressed and held mouse button on draggable element at (67, 188)
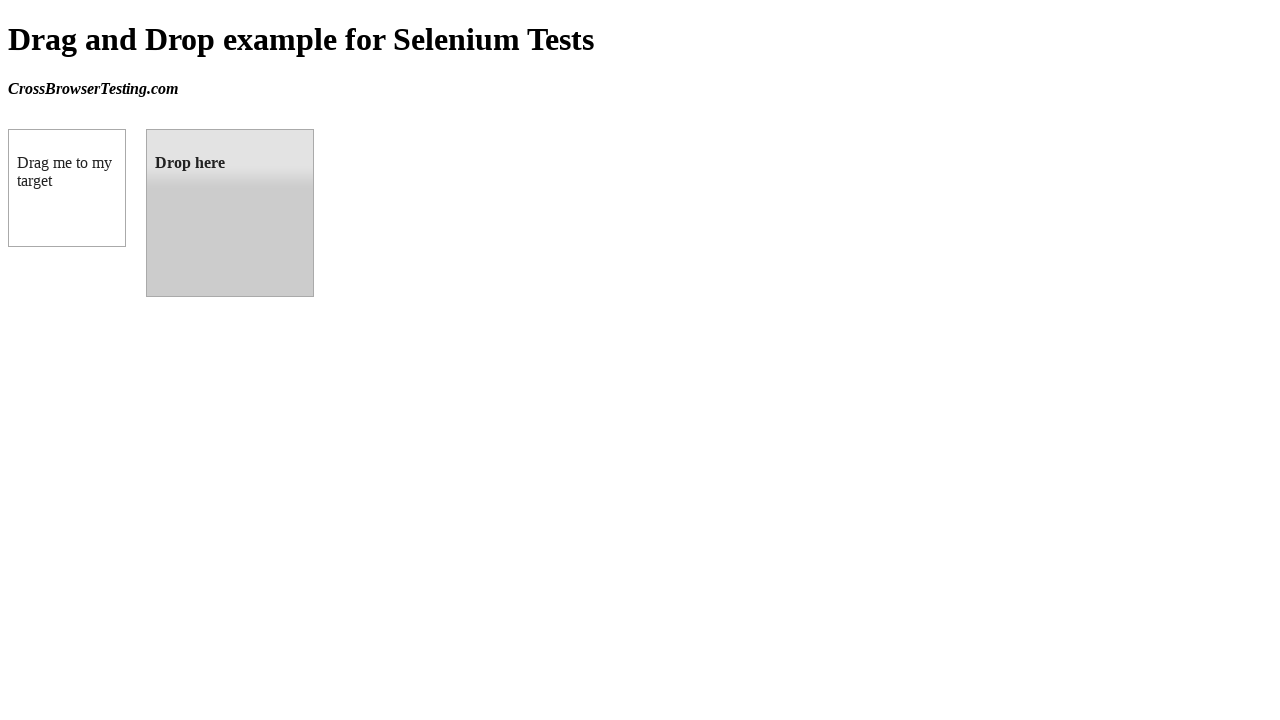

Dragged element to center of droppable target at (230, 213)
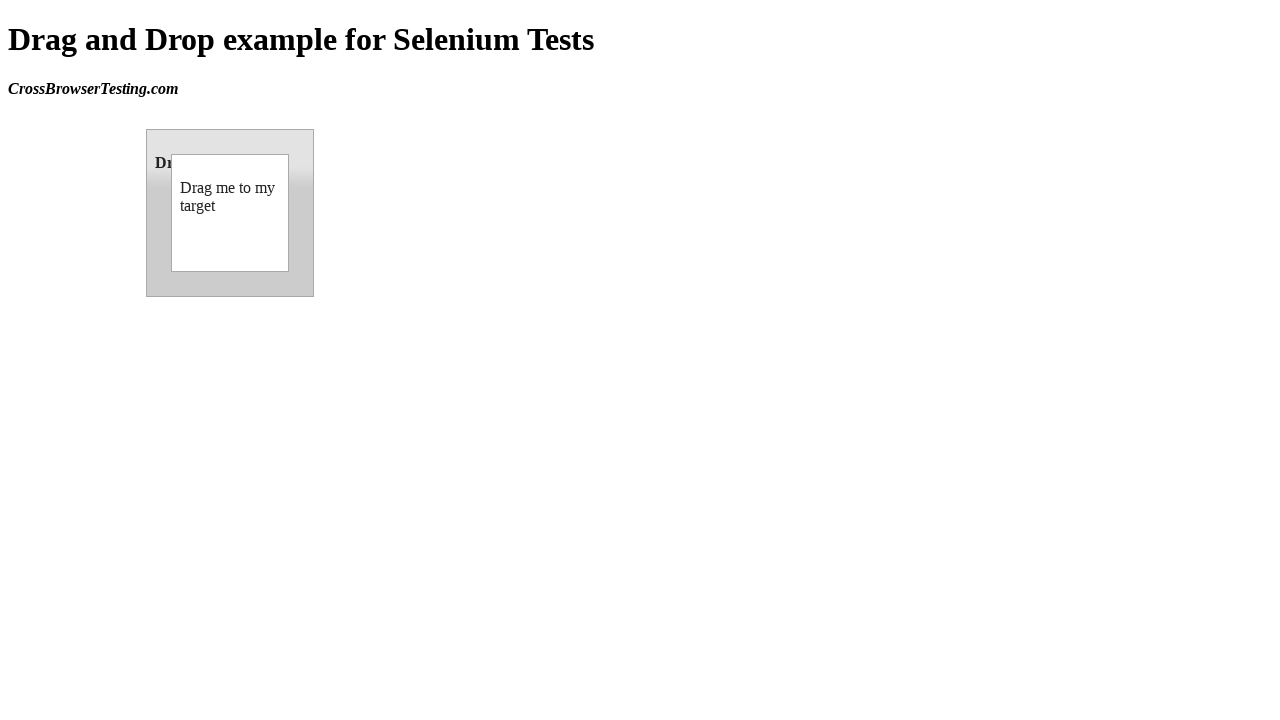

Released mouse button to complete drag-and-drop at (230, 213)
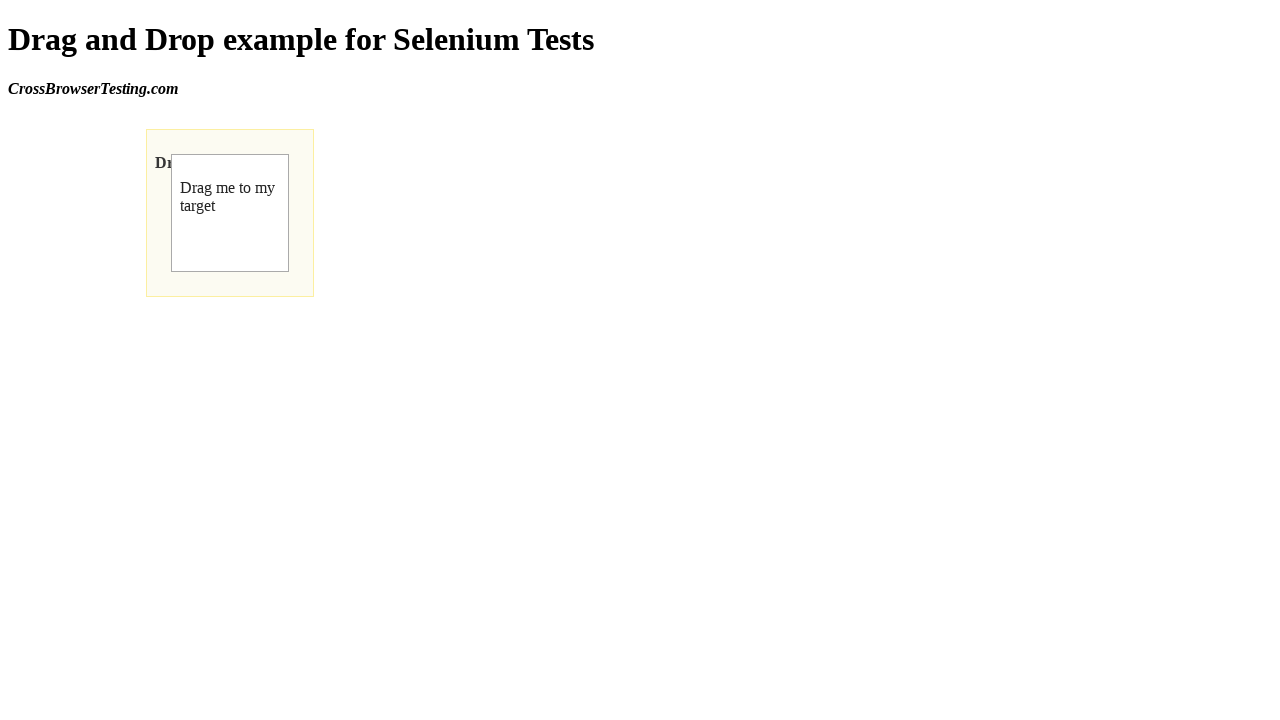

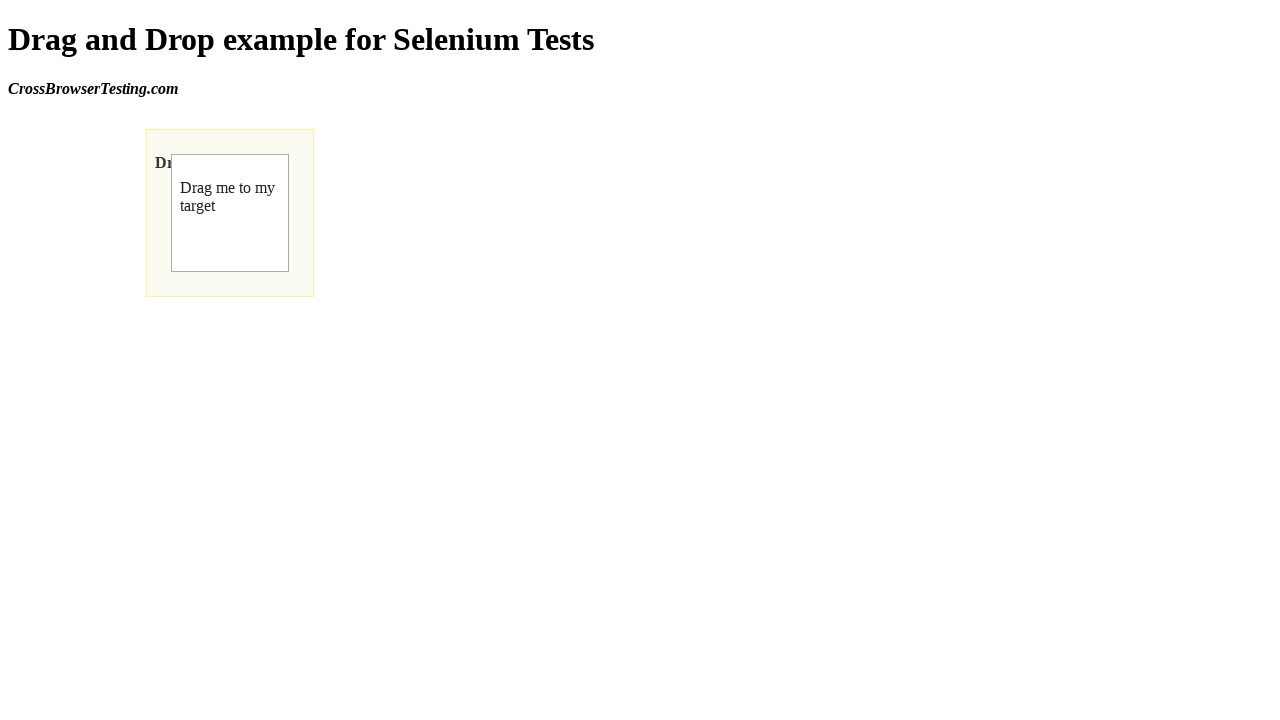